Navigates to the Python.org homepage and verifies that the upcoming events widget is displayed with event times and names.

Starting URL: https://www.python.org/

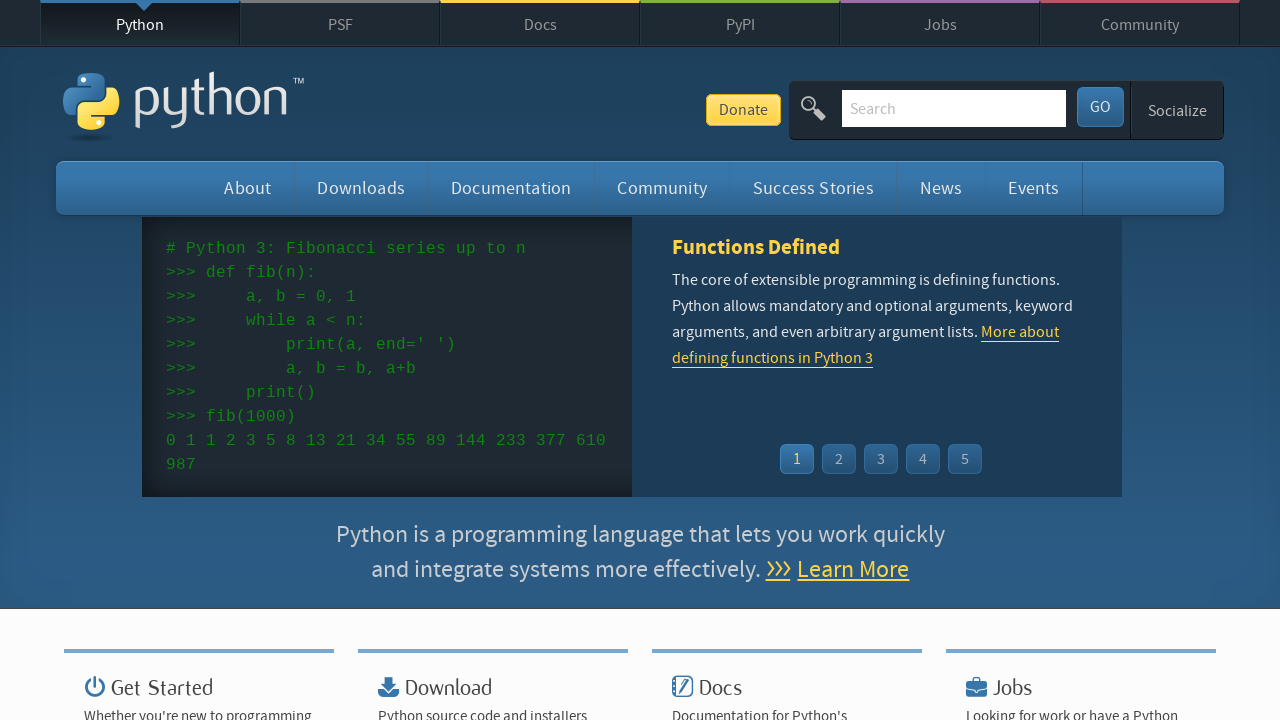

Navigated to Python.org homepage
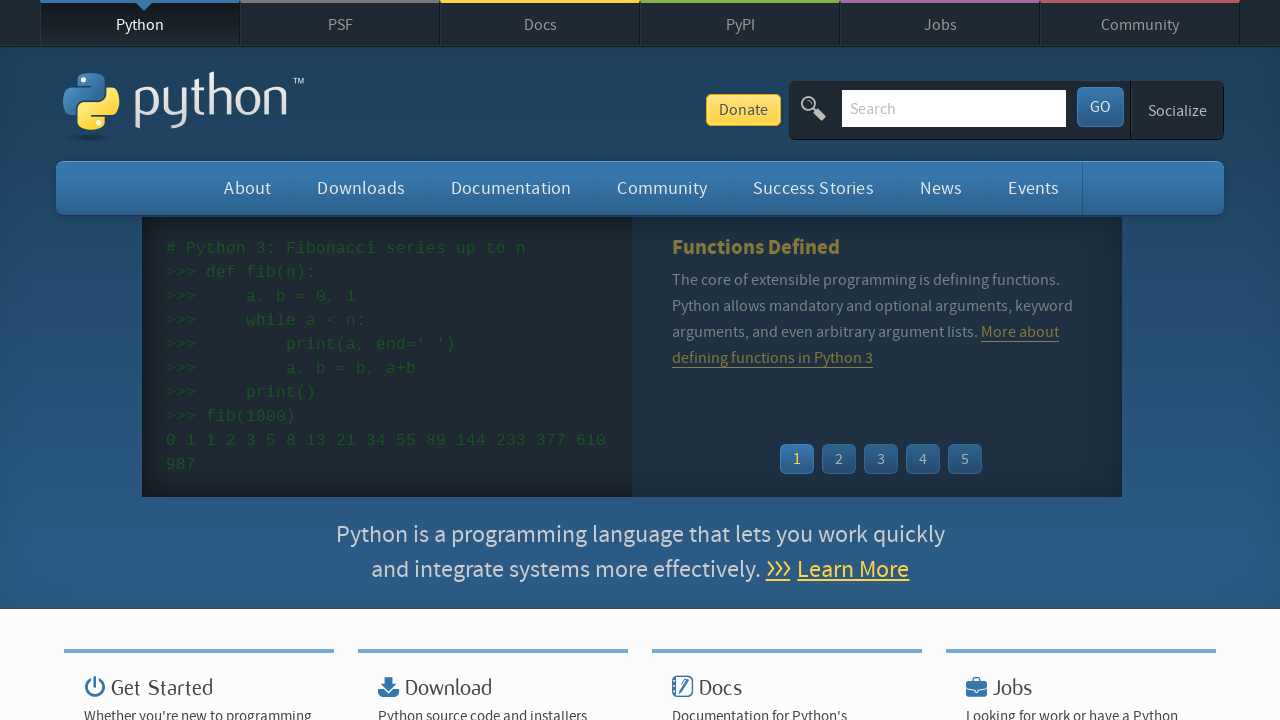

Event times loaded in the upcoming events widget
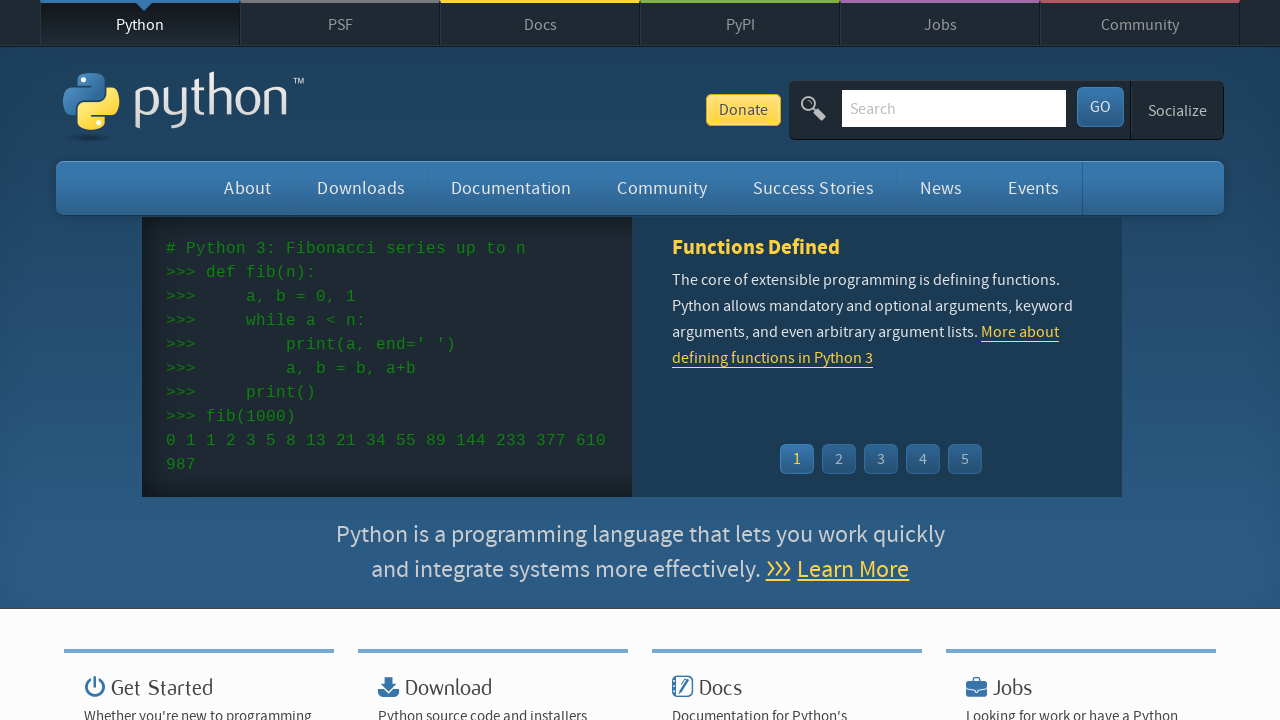

Event names and links loaded in the upcoming events widget
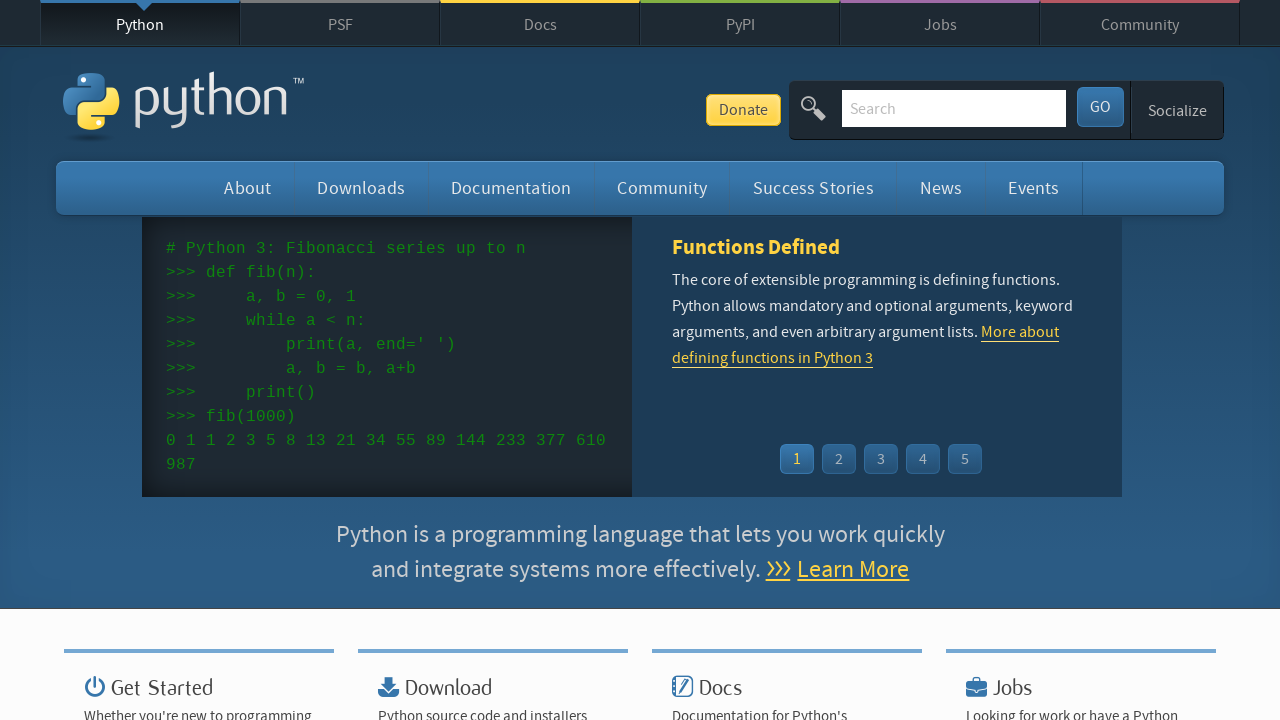

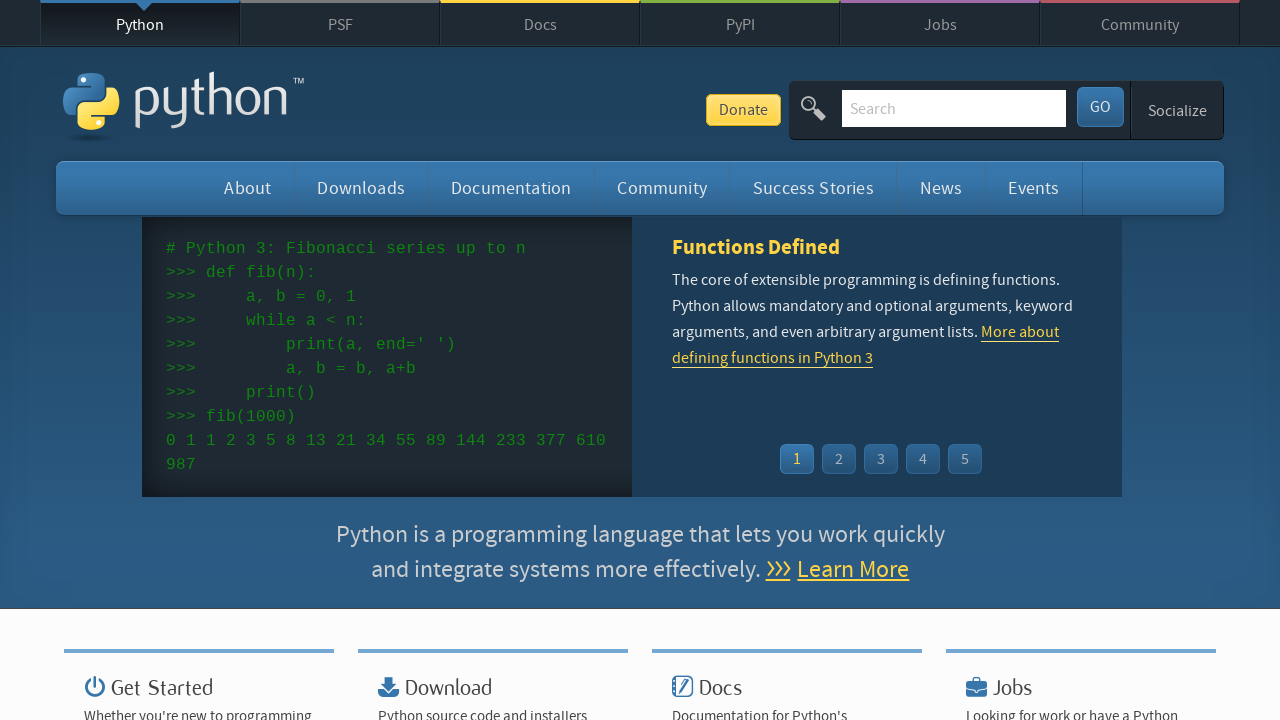